Tests typing an email address into the userEmail field on the practice form

Starting URL: https://demoqa.com/automation-practice-form

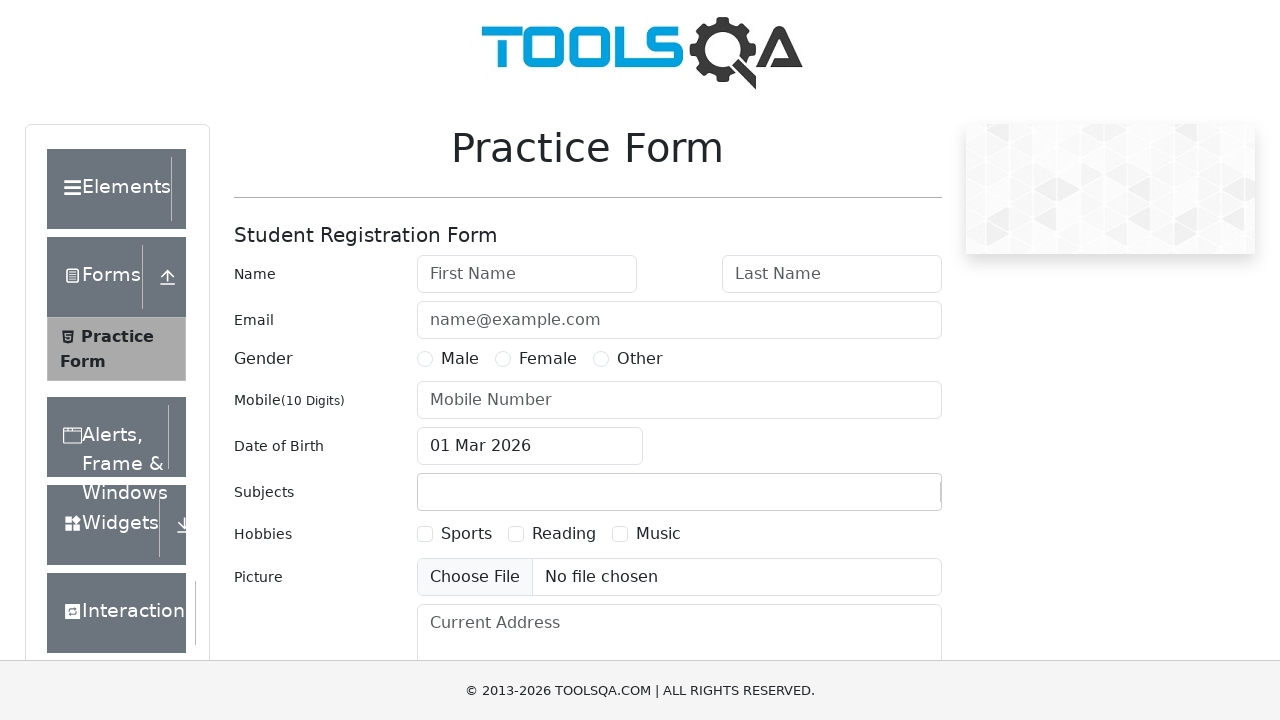

Typed email address 'tema-42@mail.ru' into the userEmail field on #userEmail
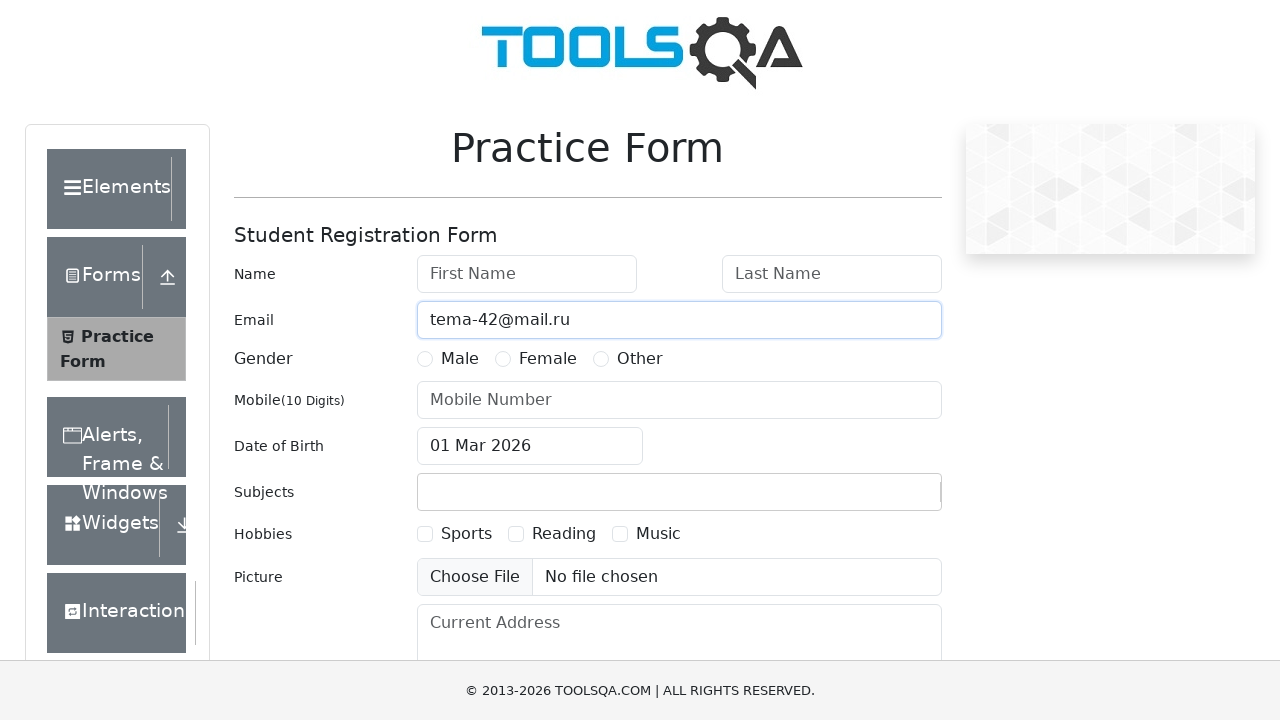

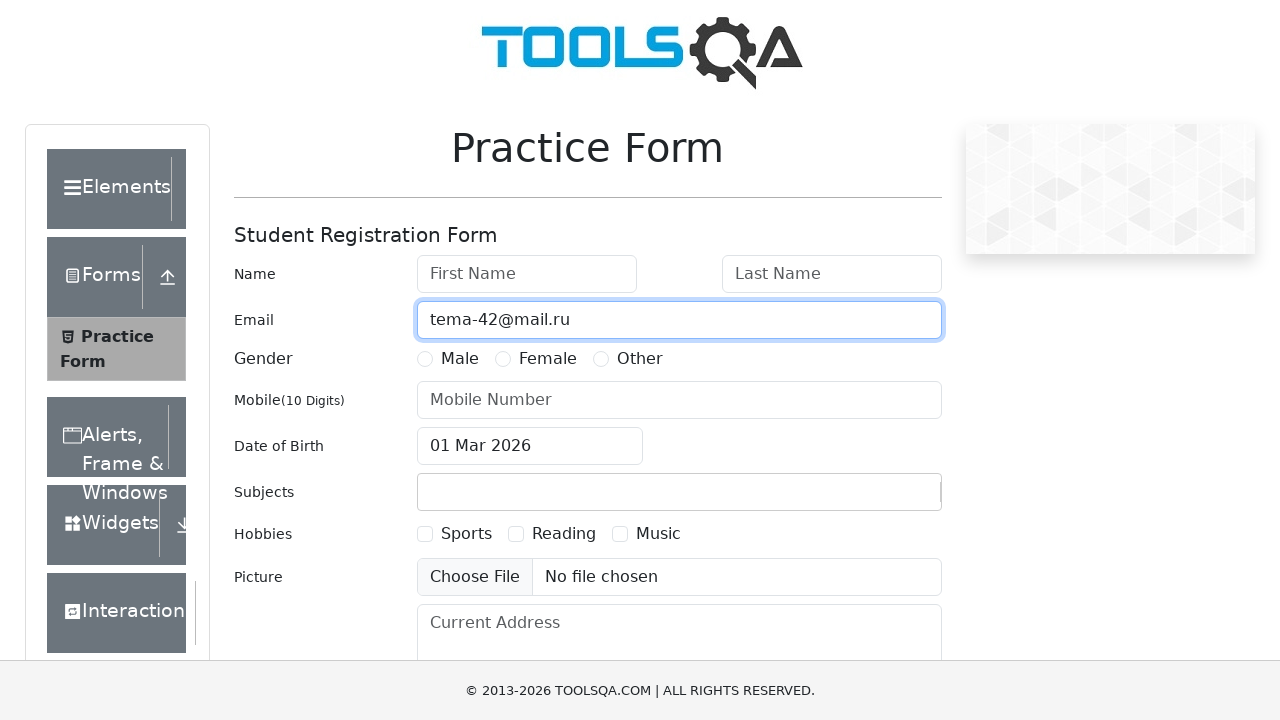